Tests table filtering functionality by entering a search term and verifying that filtered results contain the search text

Starting URL: https://rahulshettyacademy.com/seleniumPractise/#/offers

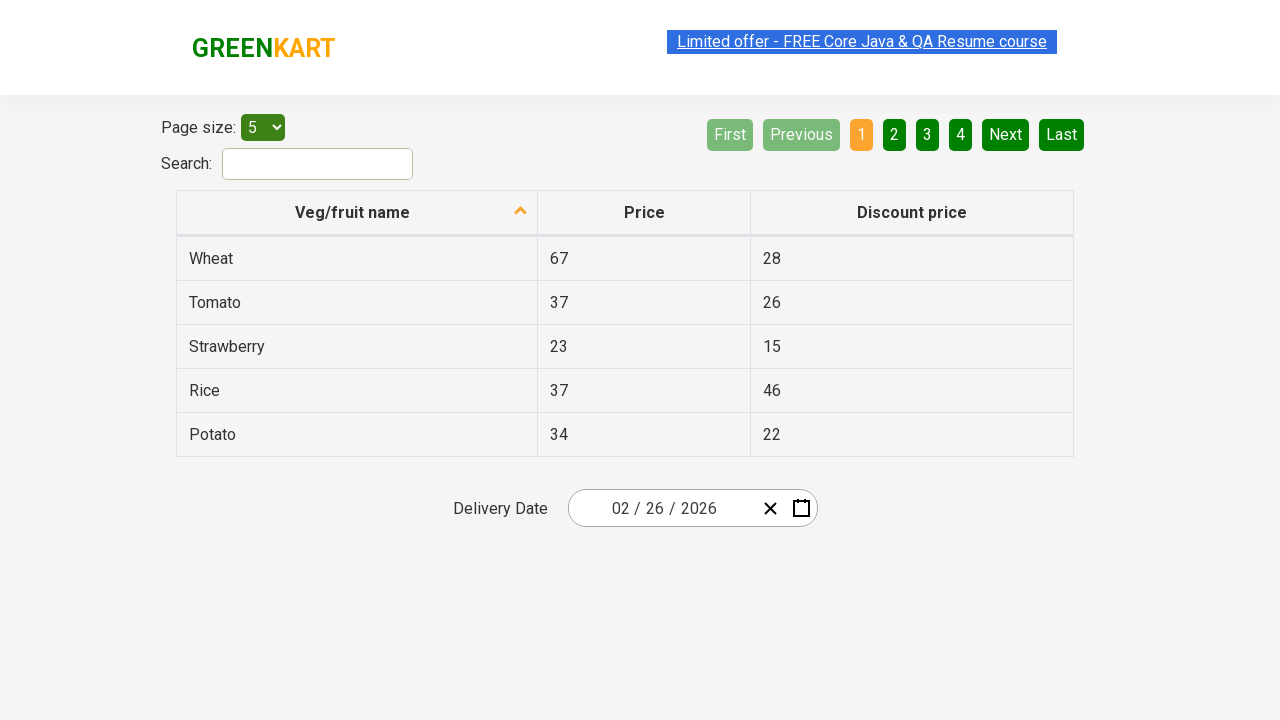

Filled search field with 'Rice' to filter table on #search-field
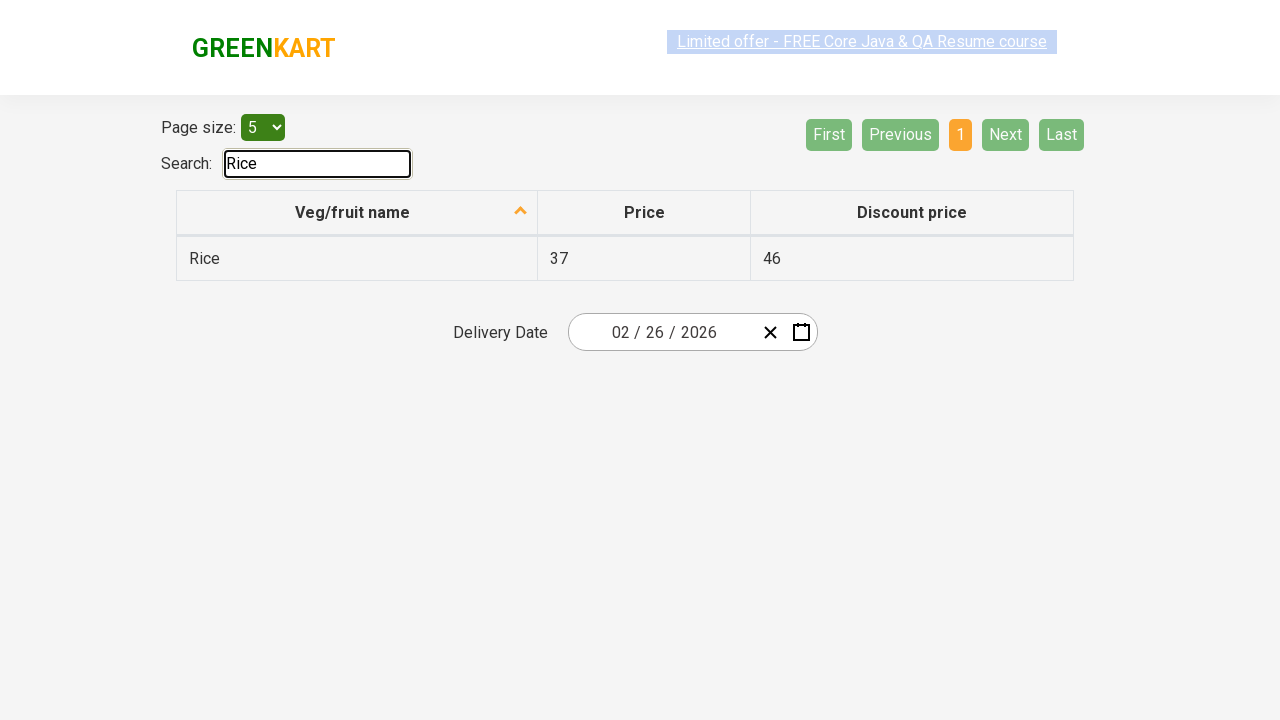

Waited 1000ms for table filter to apply
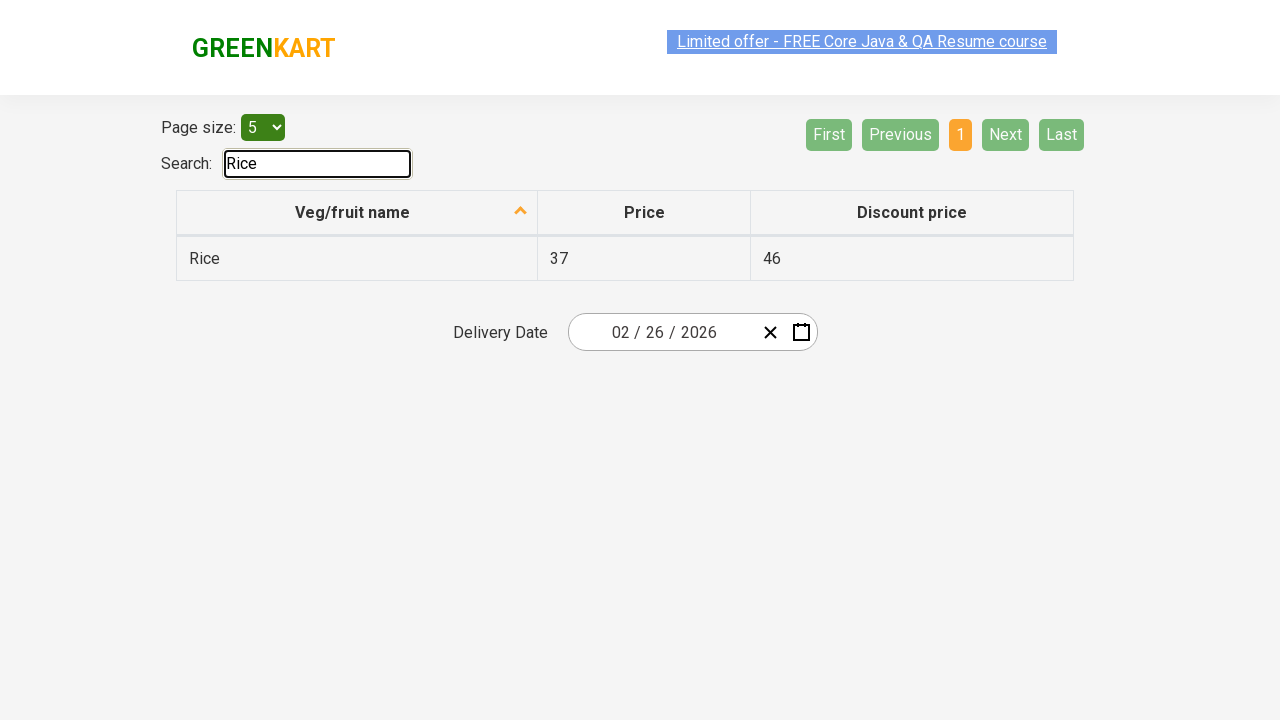

Retrieved all filtered items from first column of table
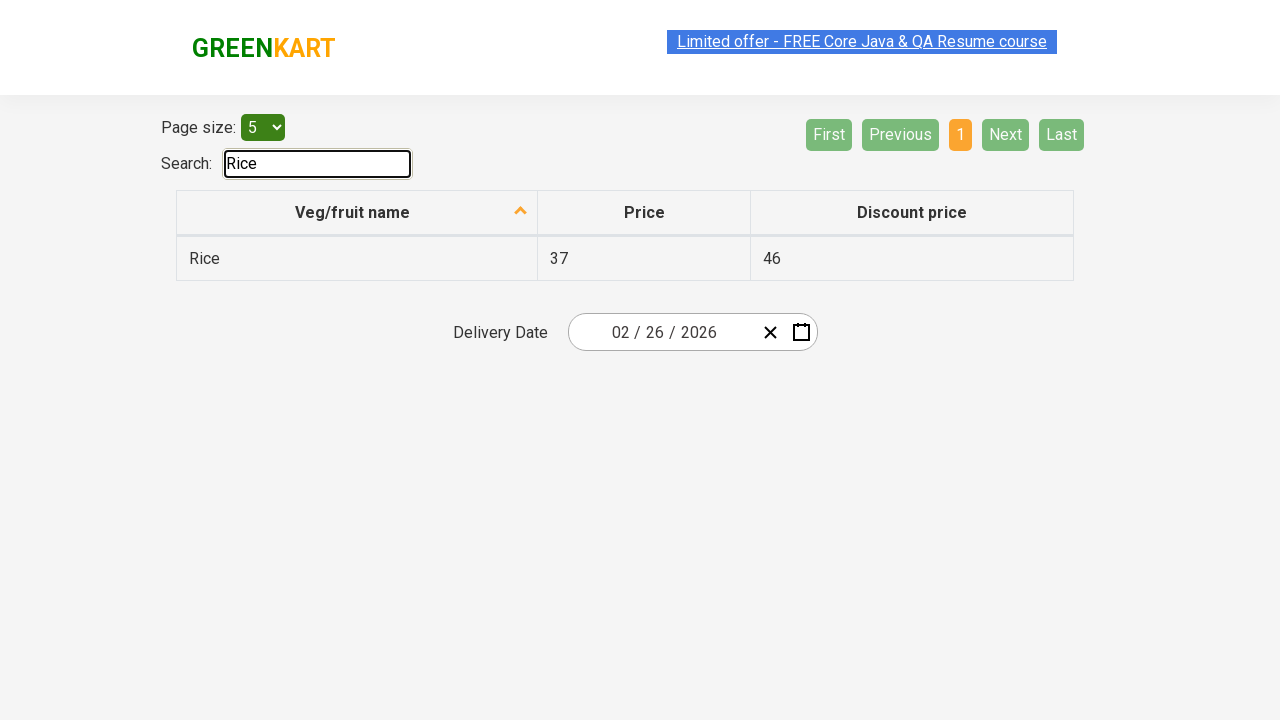

Verified that filtered item 'Rice' contains 'Rice'
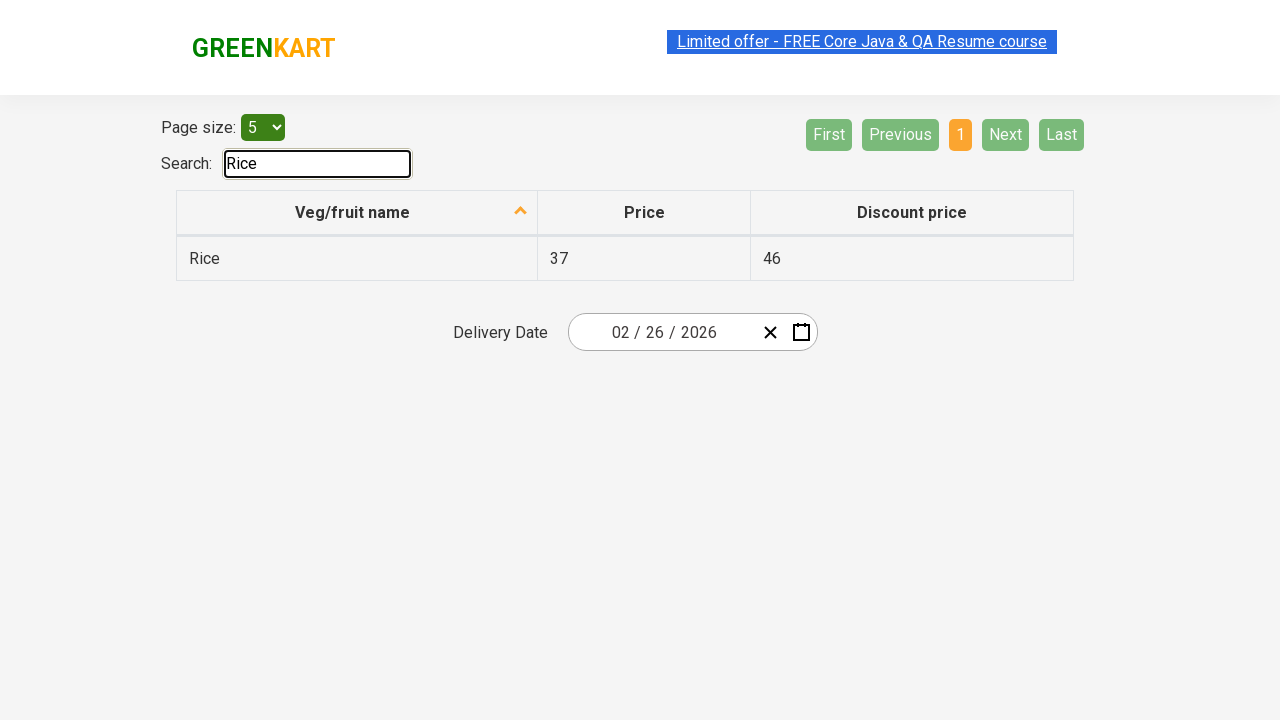

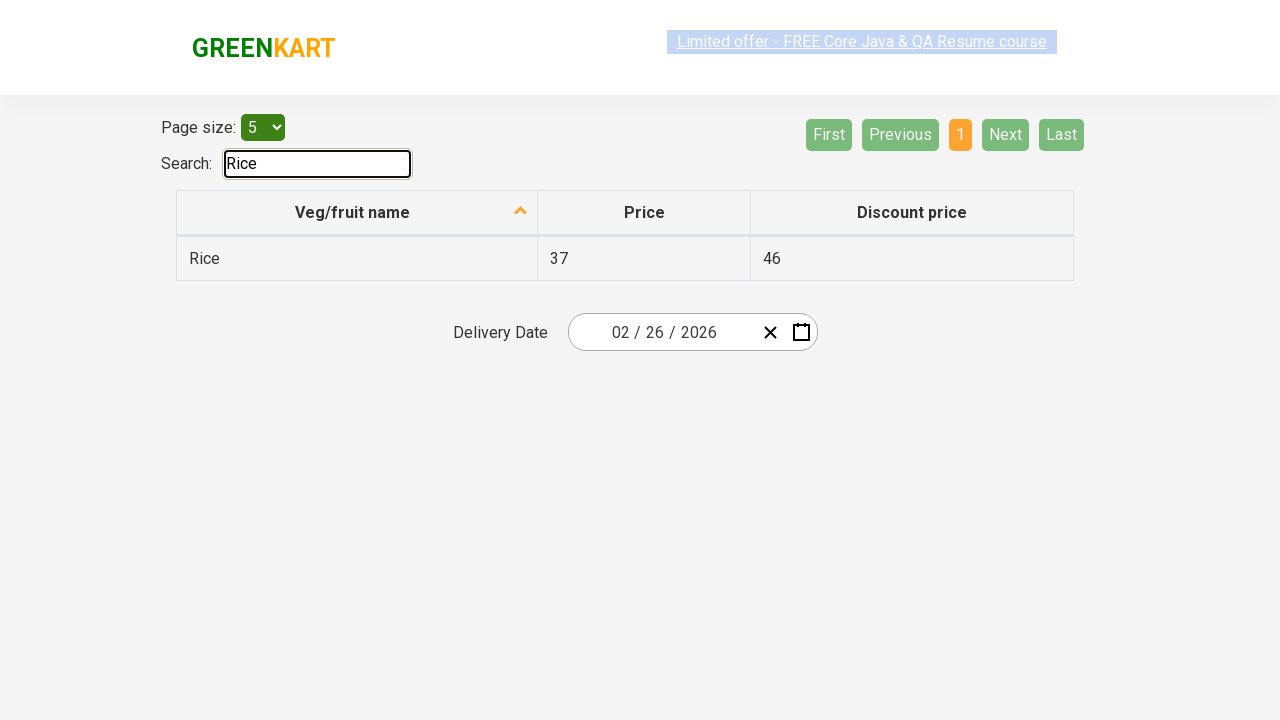